Tests drag and drop functionality by dragging element A to element B

Starting URL: https://the-internet.herokuapp.com/drag_and_drop

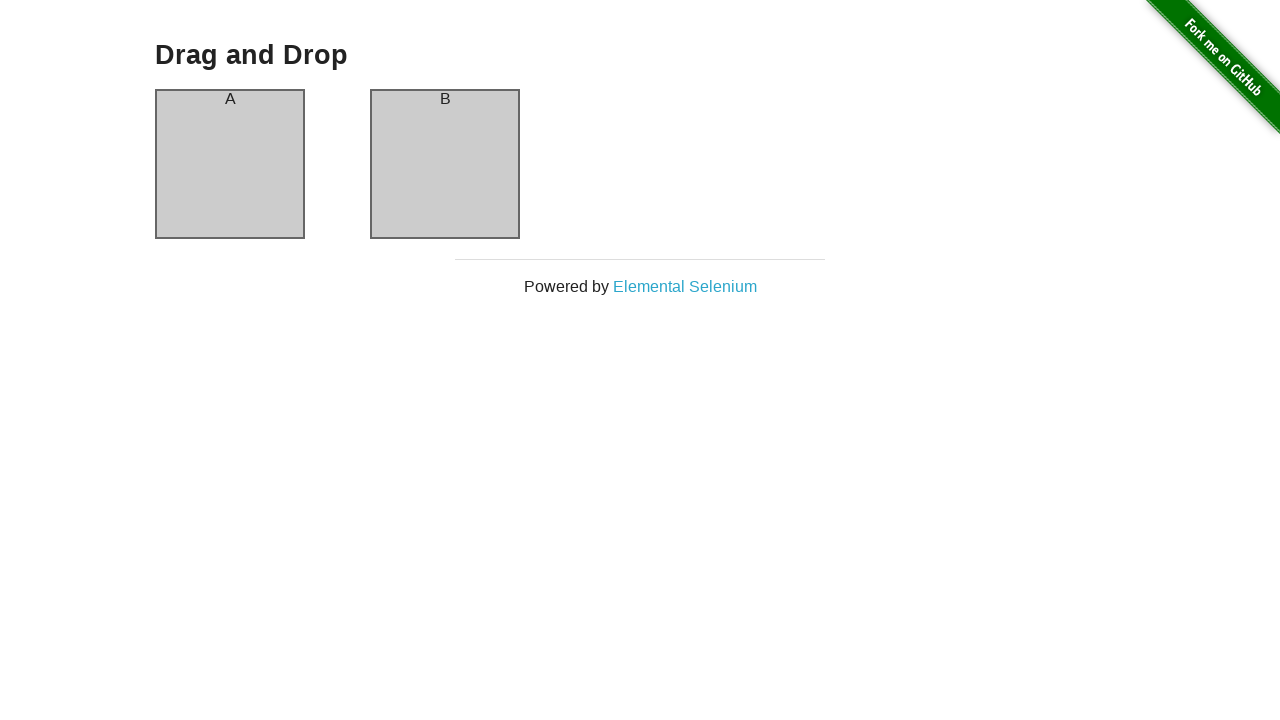

Waited for column A element to be visible
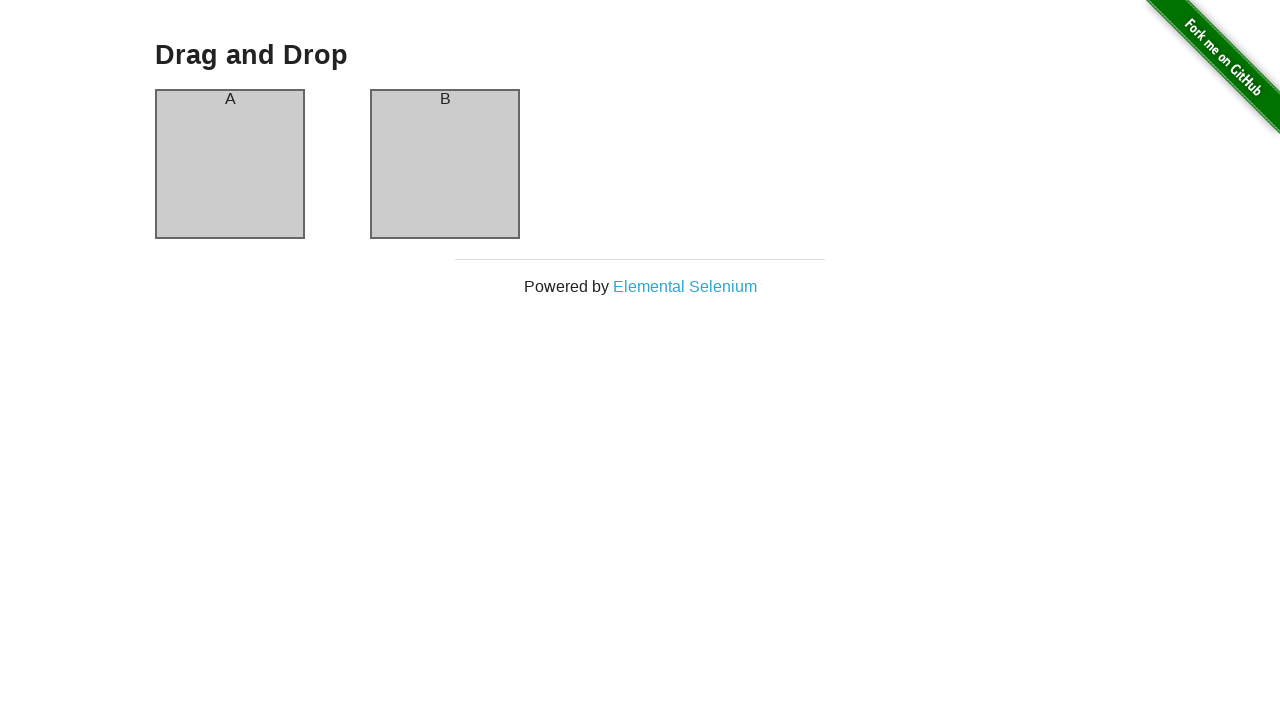

Dragged element A to element B successfully at (445, 164)
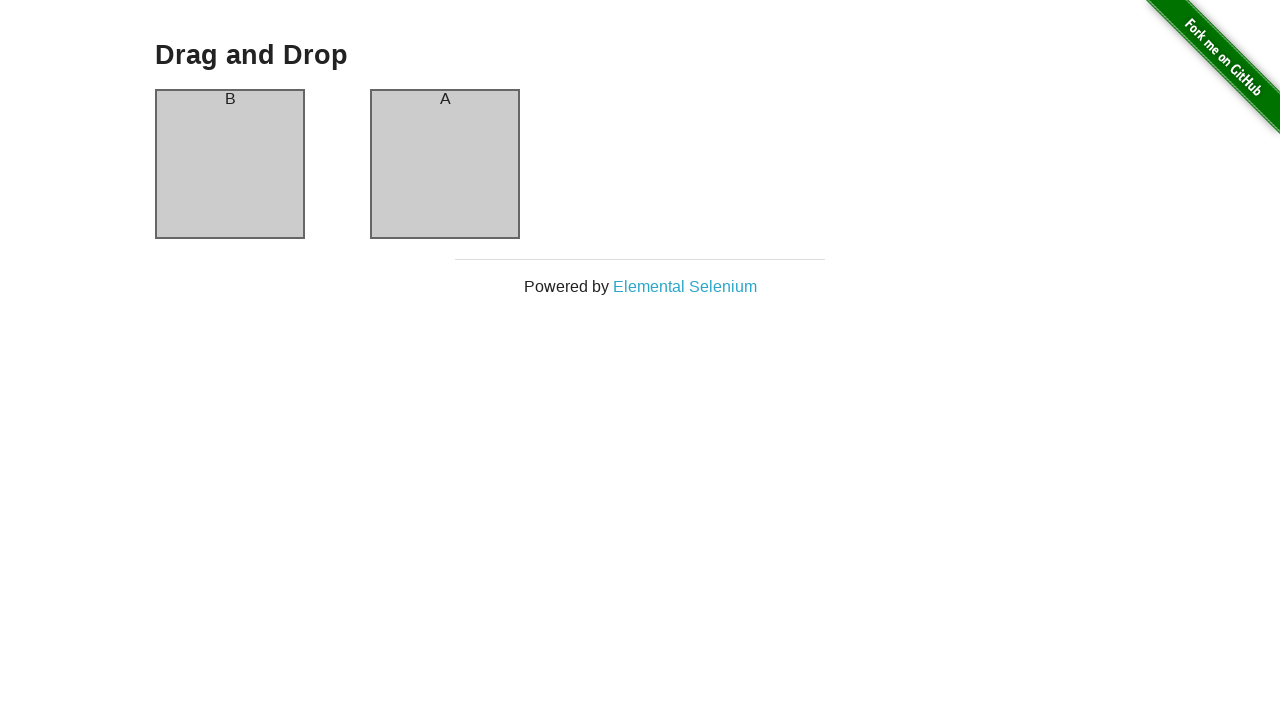

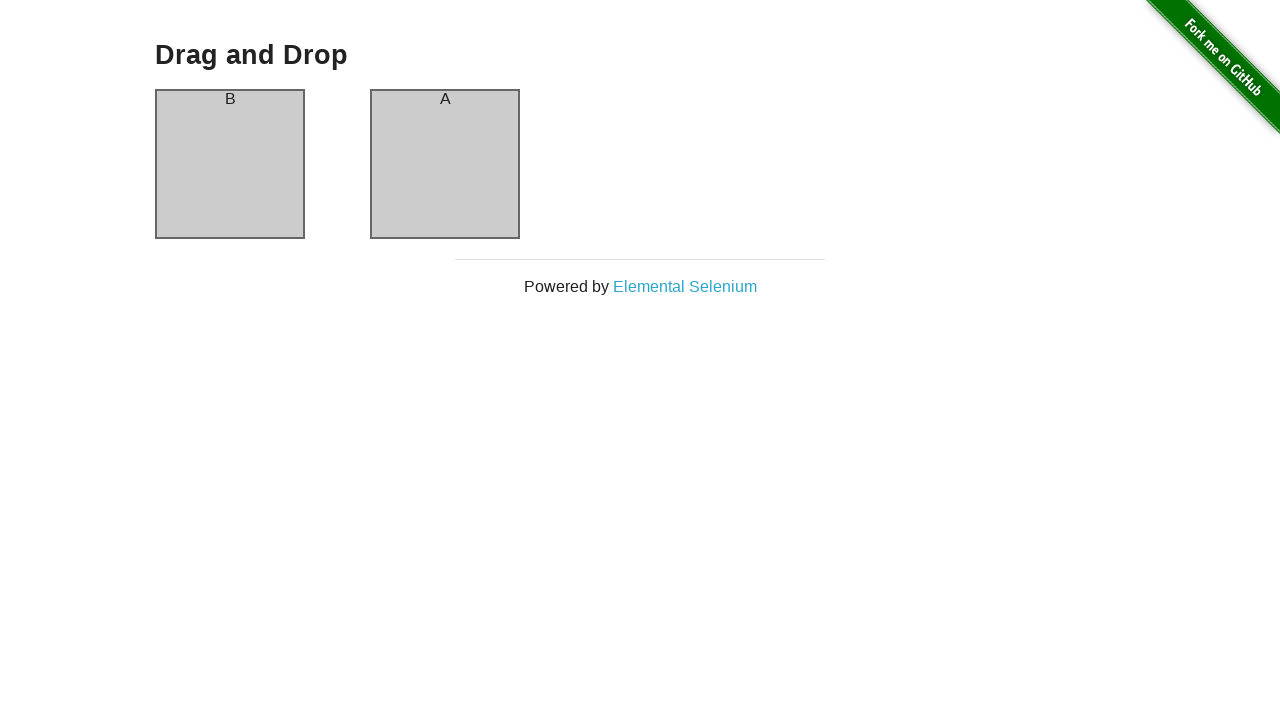